Navigates to the Laptops category on DemoBlaze e-commerce site and clicks the next button to view more products, verifying product listings are displayed.

Starting URL: https://demoblaze.com

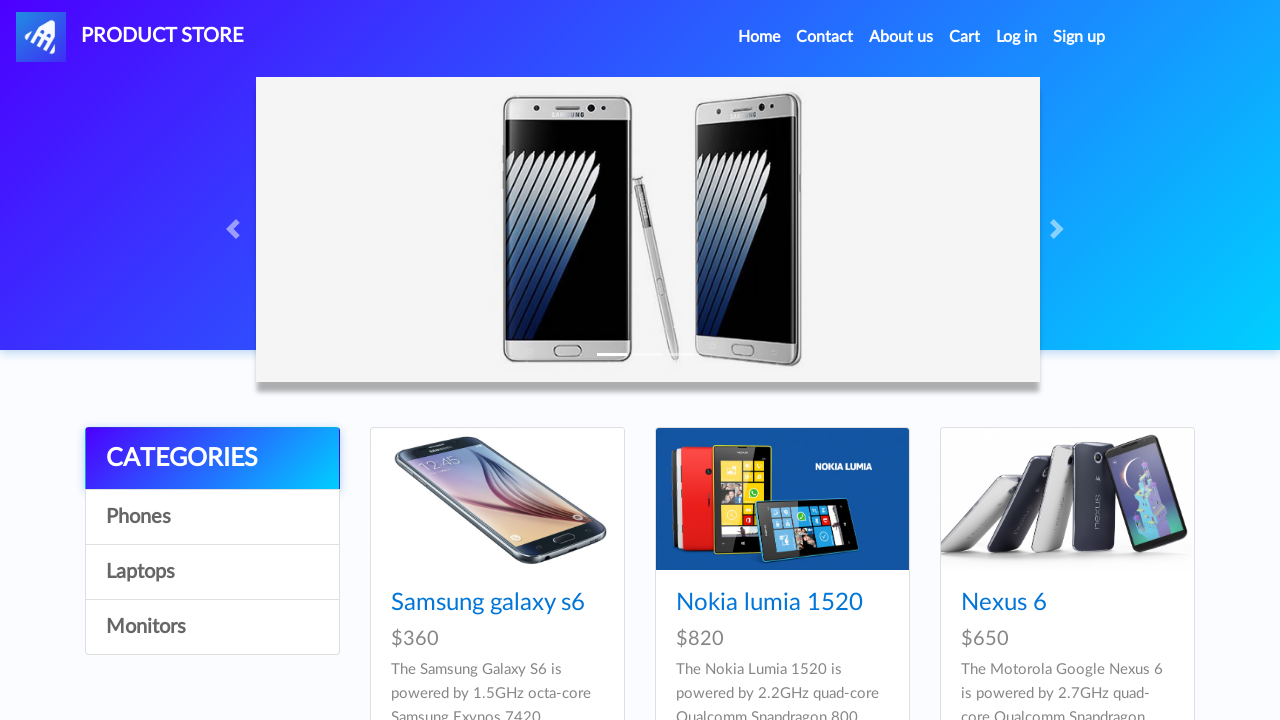

Clicked on the Laptops category link at (212, 572) on text=Laptops
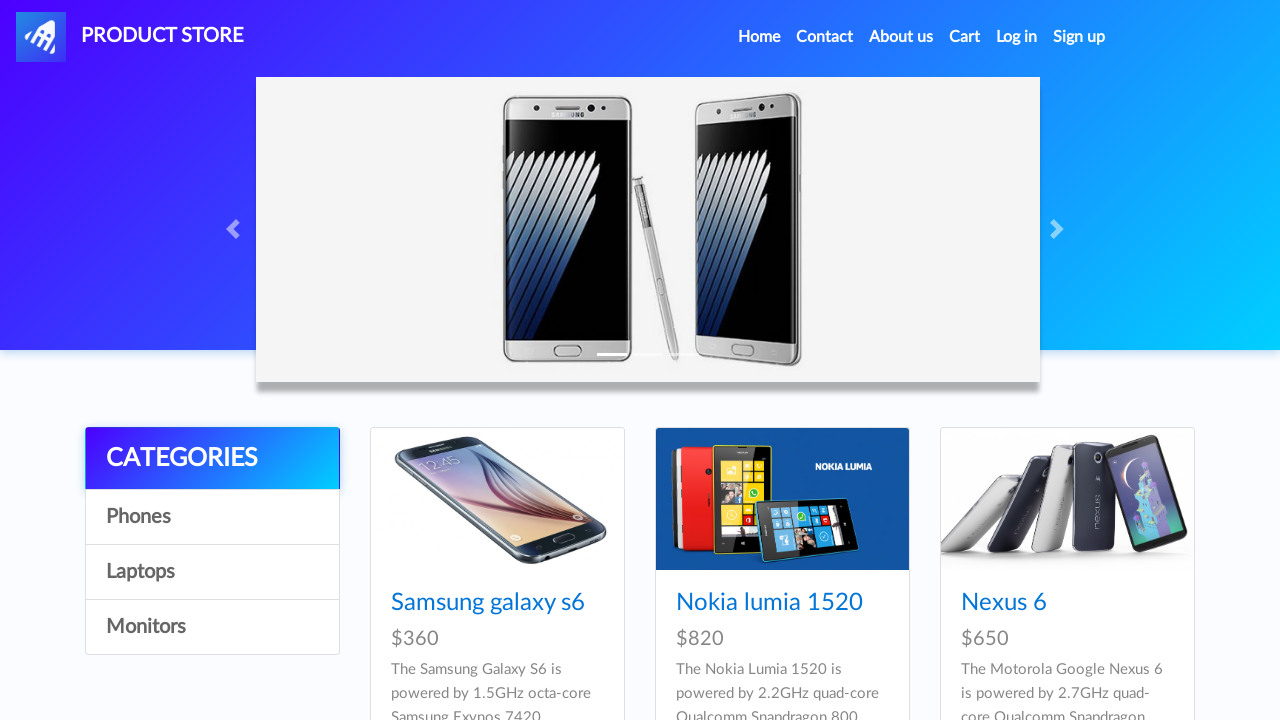

Laptop products loaded and displayed
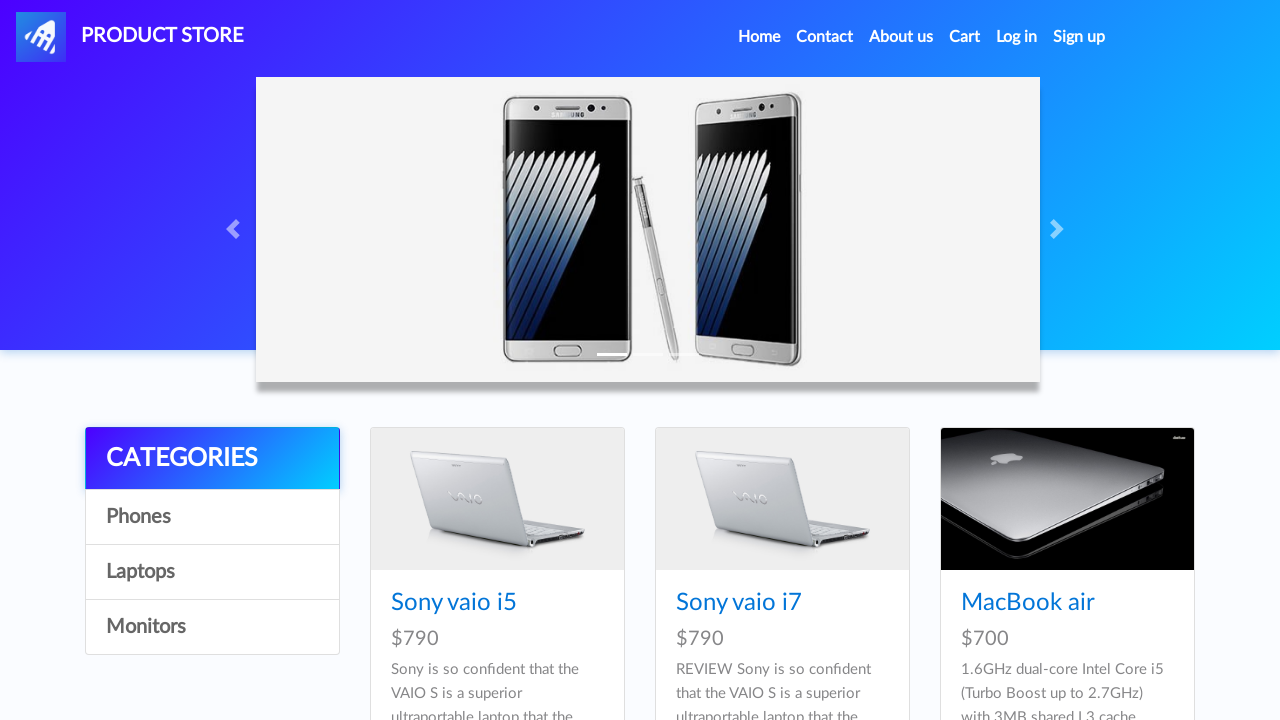

Clicked the next button to view more laptop products at (1166, 386) on #next2
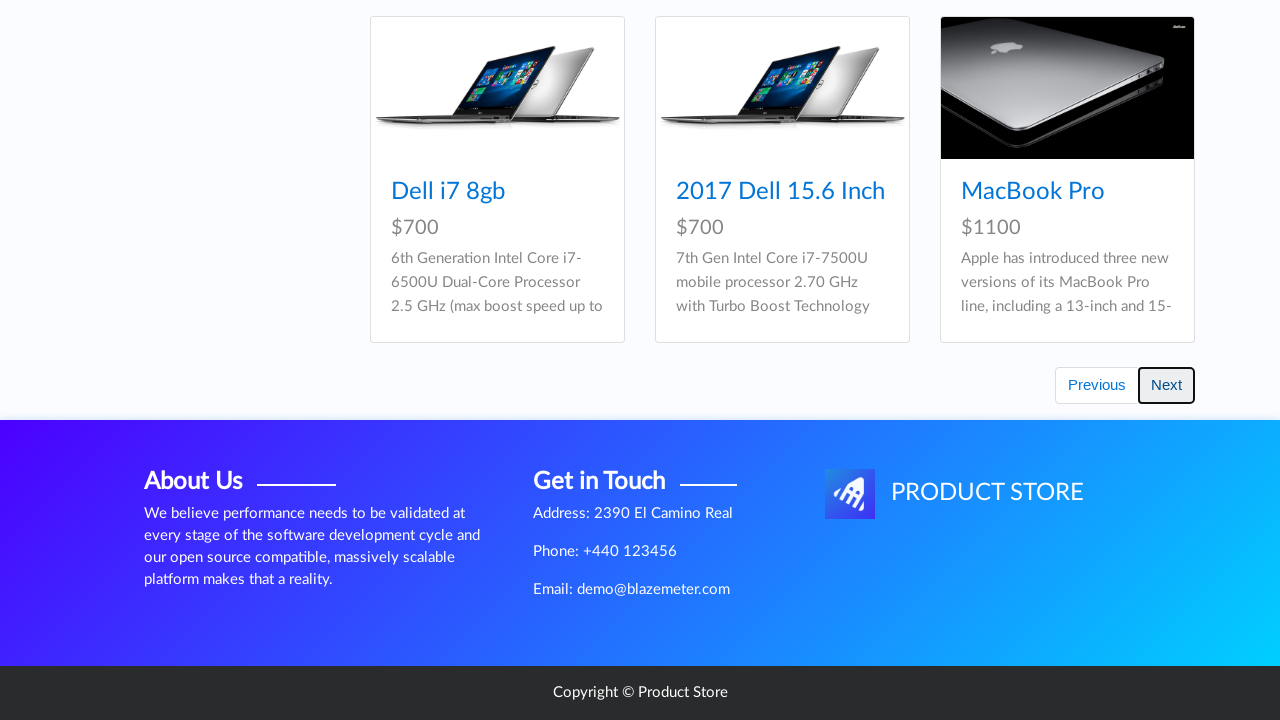

Waited 2 seconds for additional products to load
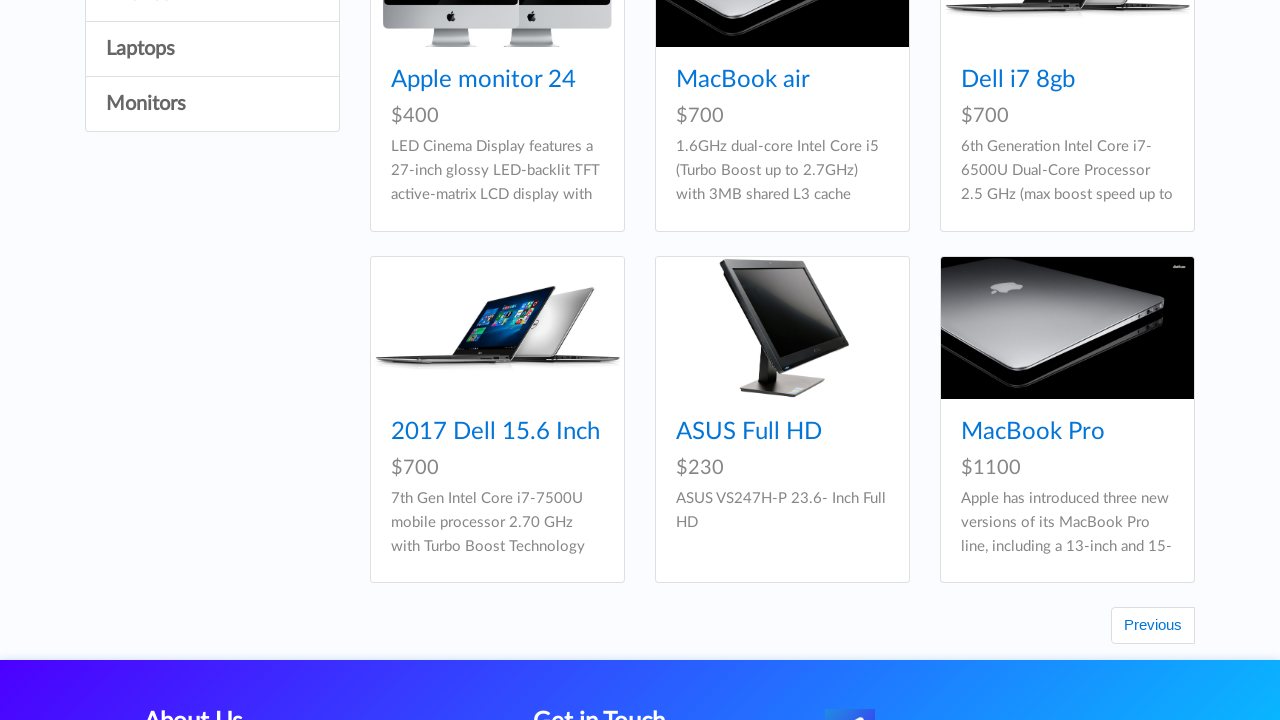

Verified that product listings are displayed in the next page
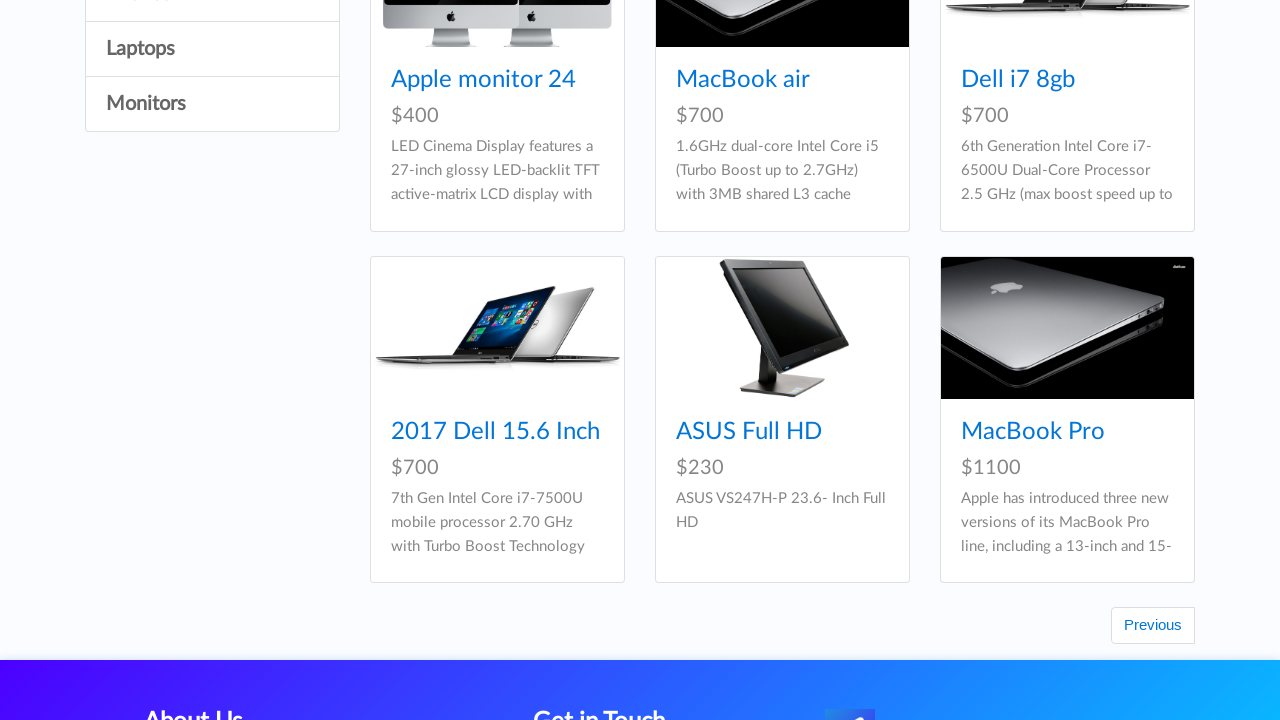

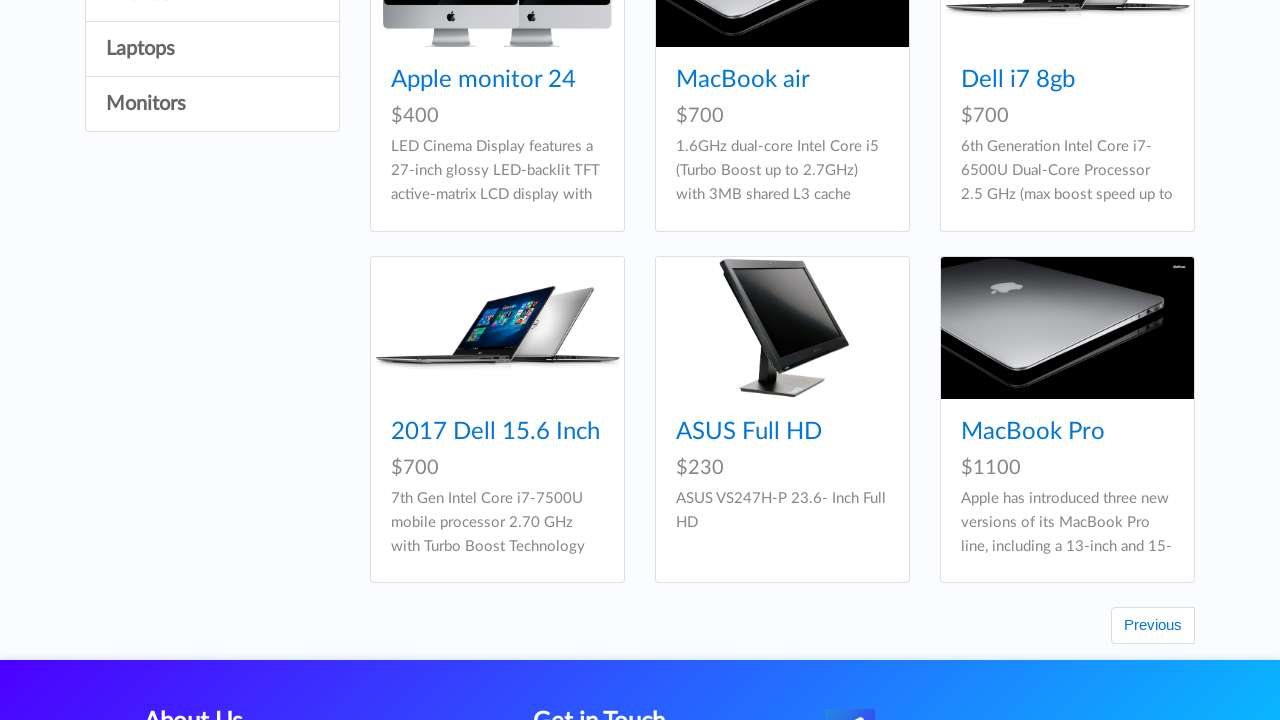